Tests dropdown selection functionality by selecting currency options using different methods (by value, by text, and by index)

Starting URL: https://rahulshettyacademy.com/dropdownsPractise/

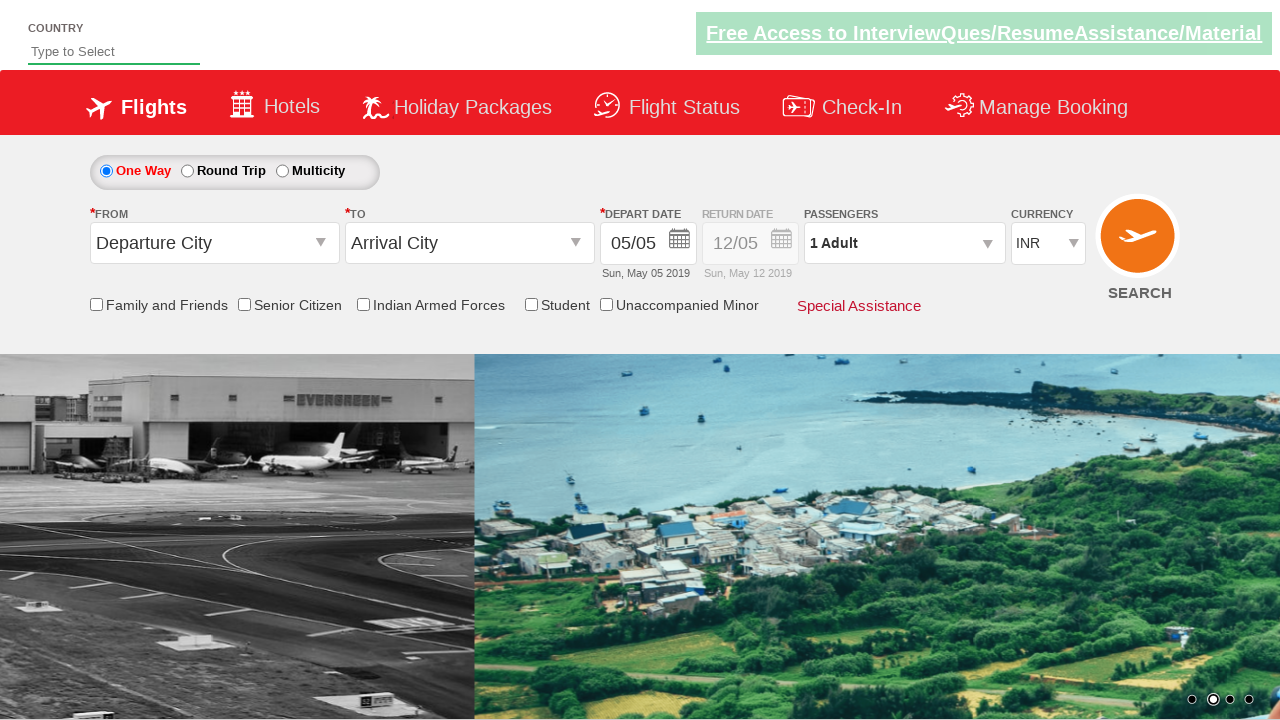

Located currency dropdown element
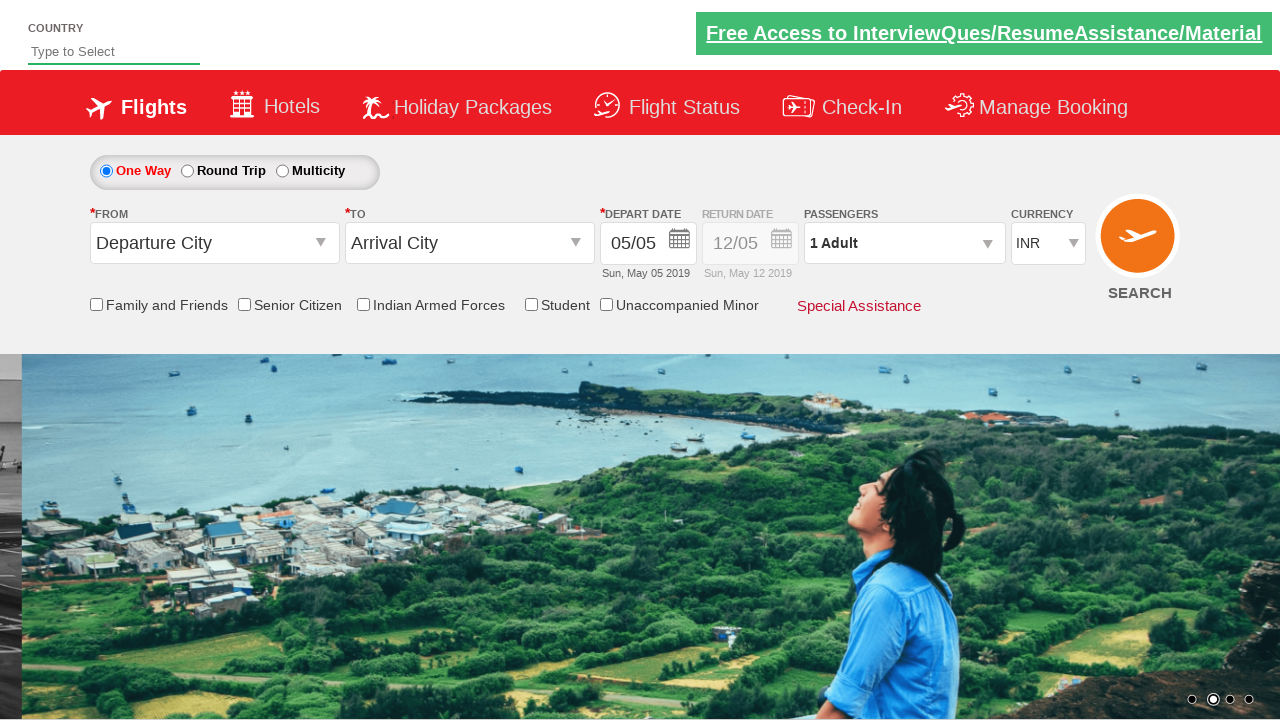

Selected USD by value from currency dropdown on #ctl00_mainContent_DropDownListCurrency
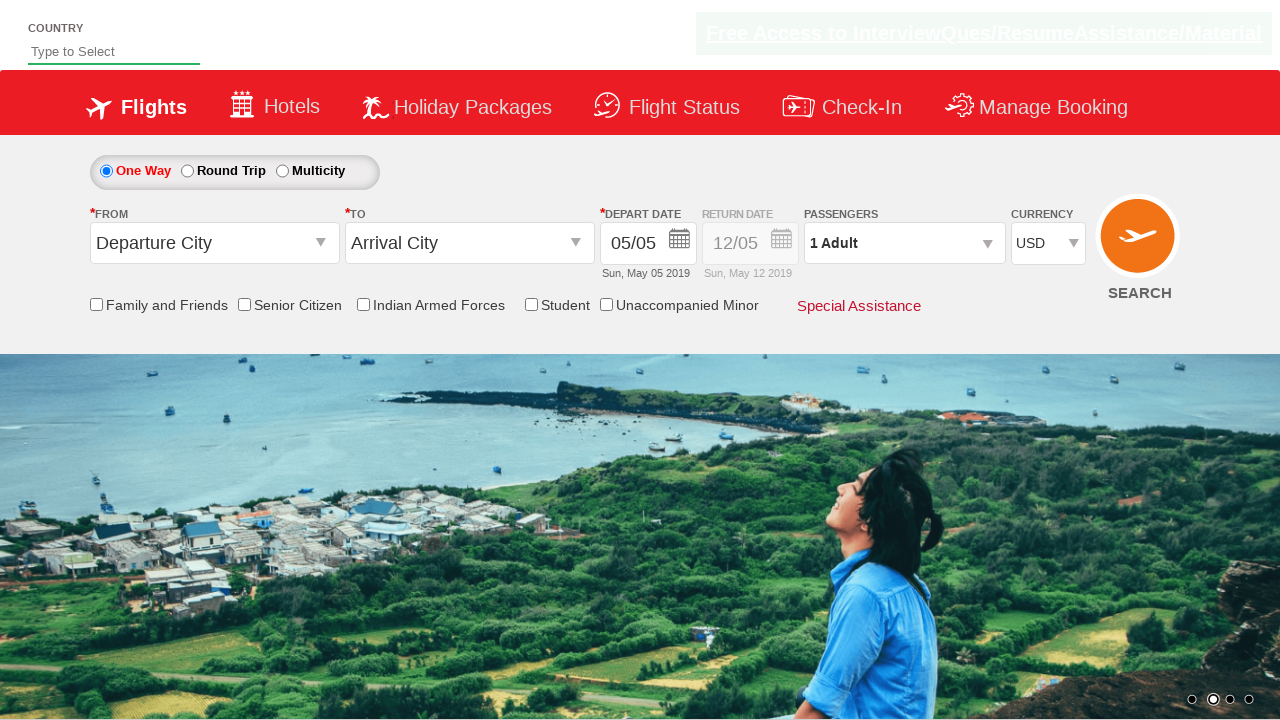

Selected INR by visible text from currency dropdown on #ctl00_mainContent_DropDownListCurrency
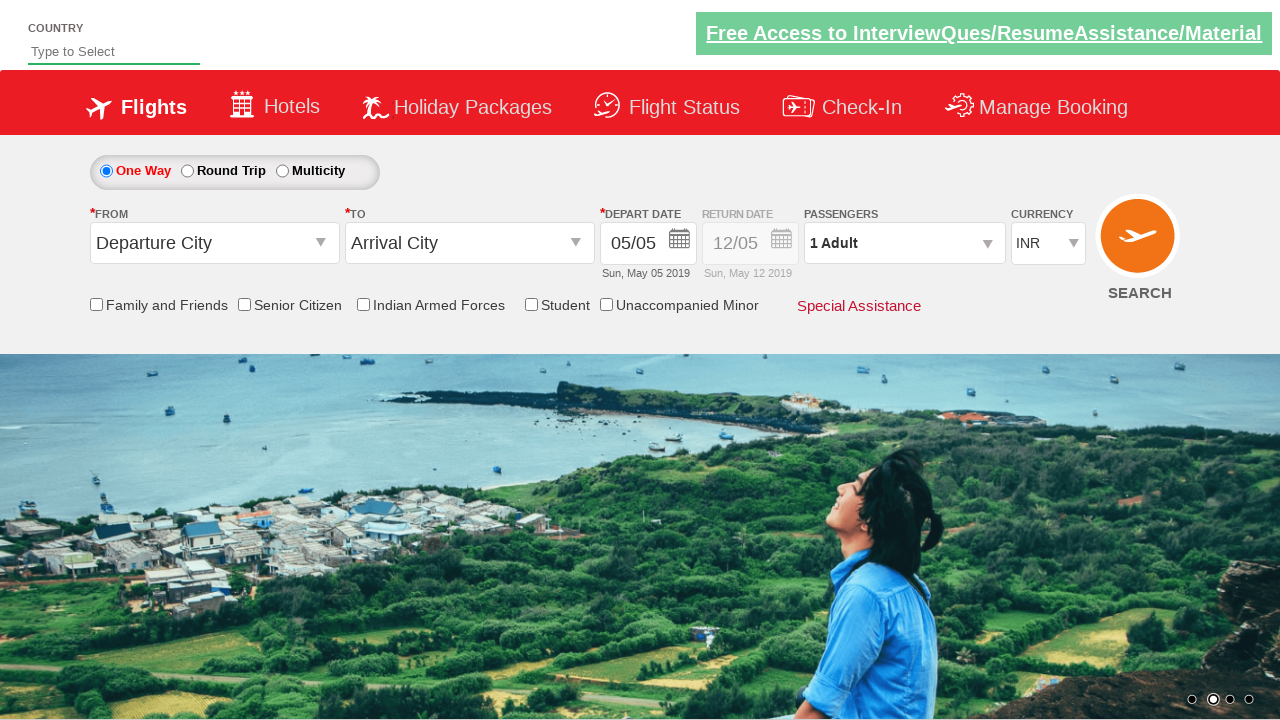

Selected 3rd option (index 2) from currency dropdown on #ctl00_mainContent_DropDownListCurrency
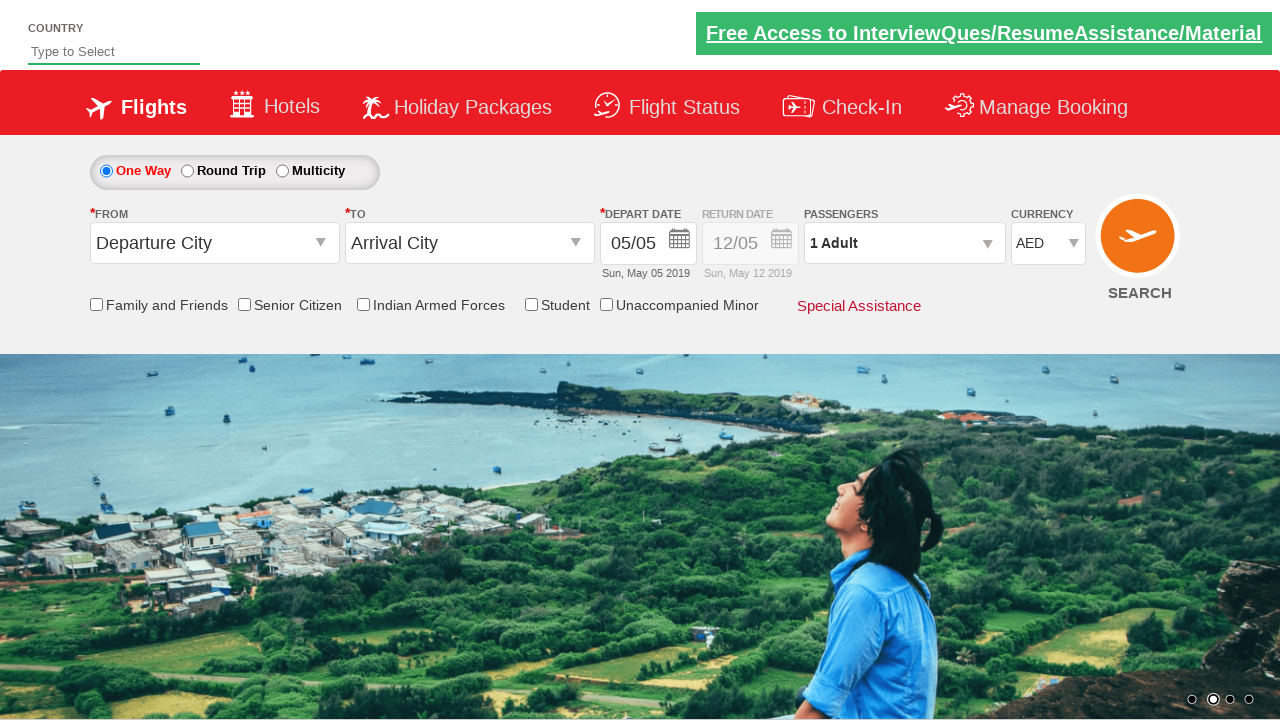

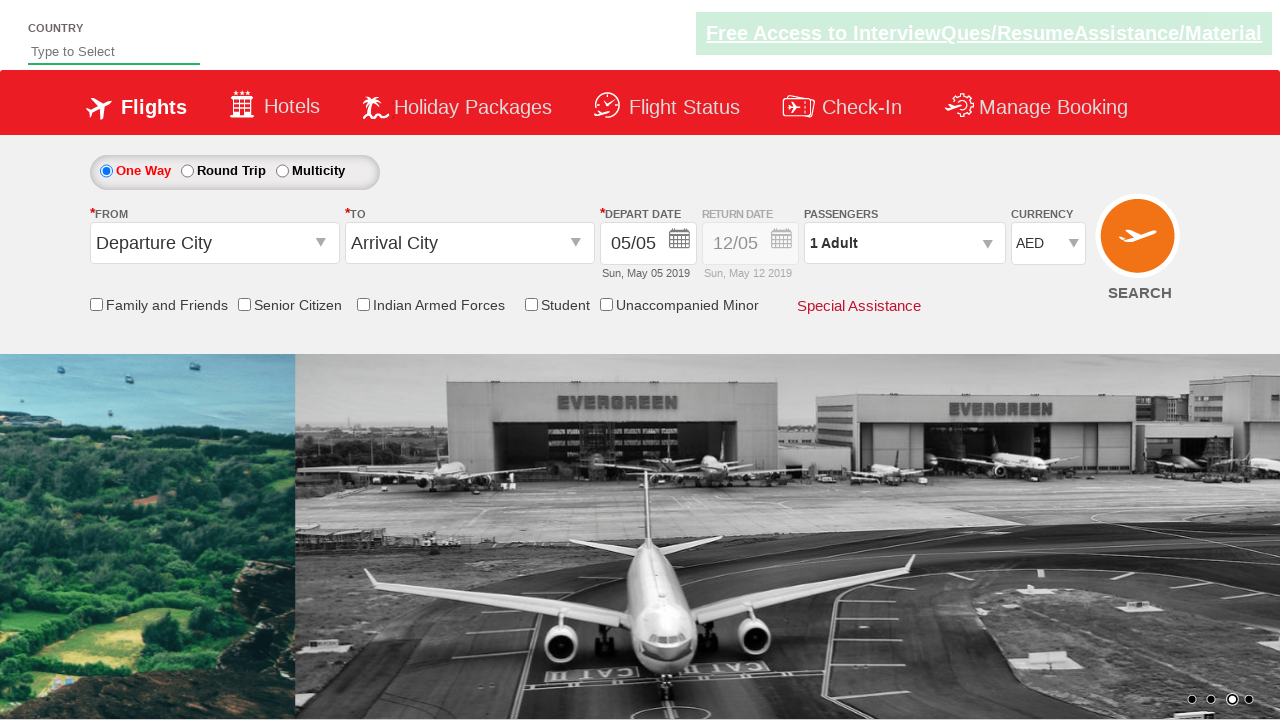